Tests browser navigation by clicking a link, verifying the URL changed, then using browser back navigation to return to the previous page

Starting URL: https://kristinek.github.io/site/examples/po

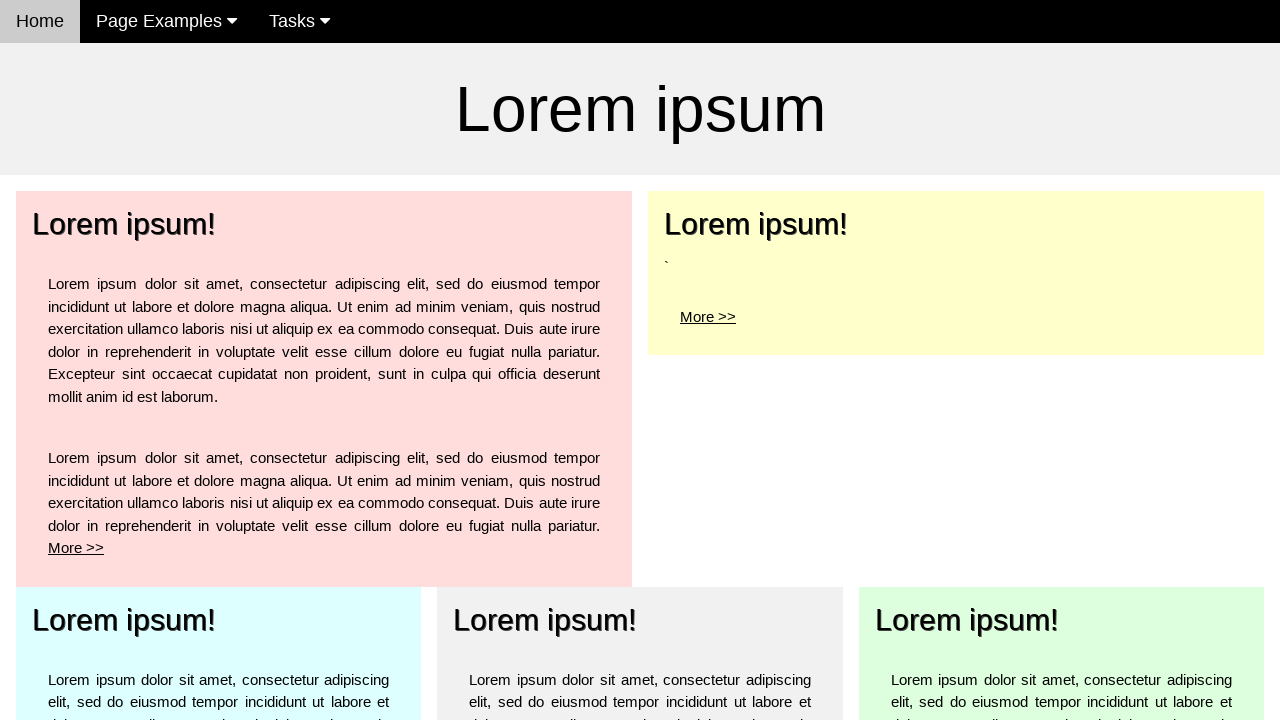

Clicked 'More >' link for the top left element at (708, 316) on xpath=/html/body/div[3]/div[2]/div/div/p/a
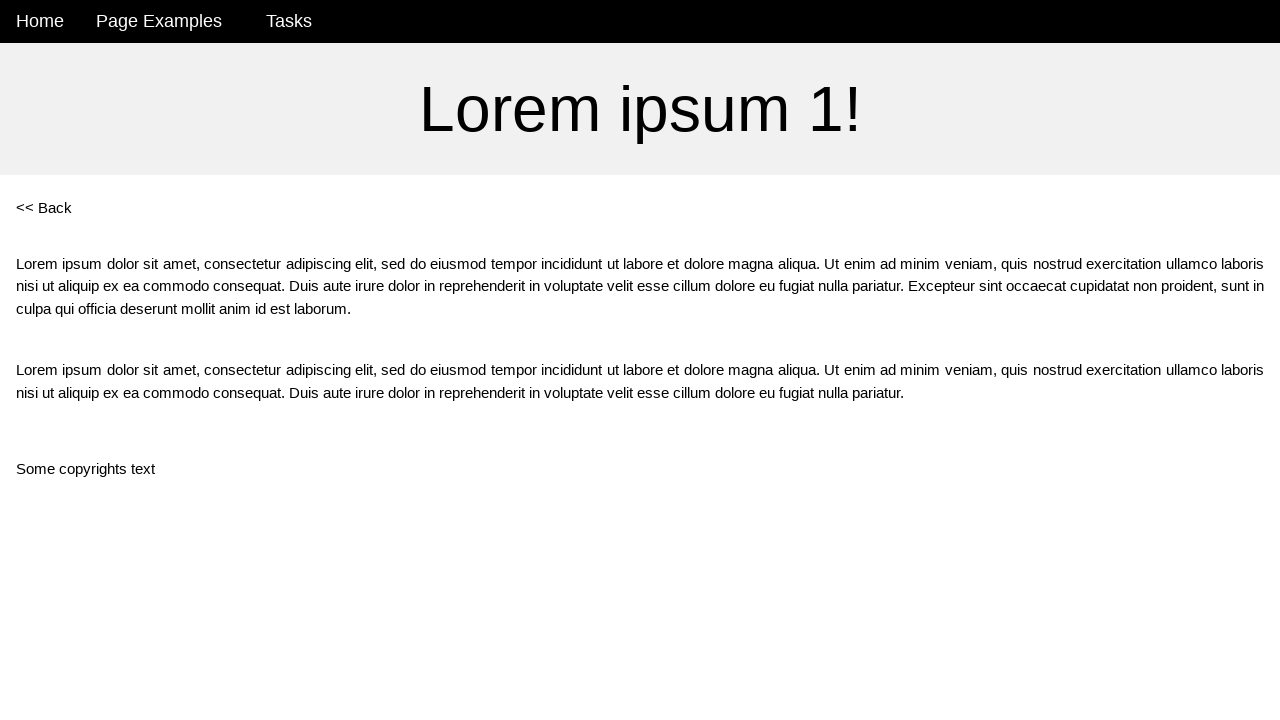

Verified URL changed to po1 page (https://kristinek.github.io/site/examples/po1)
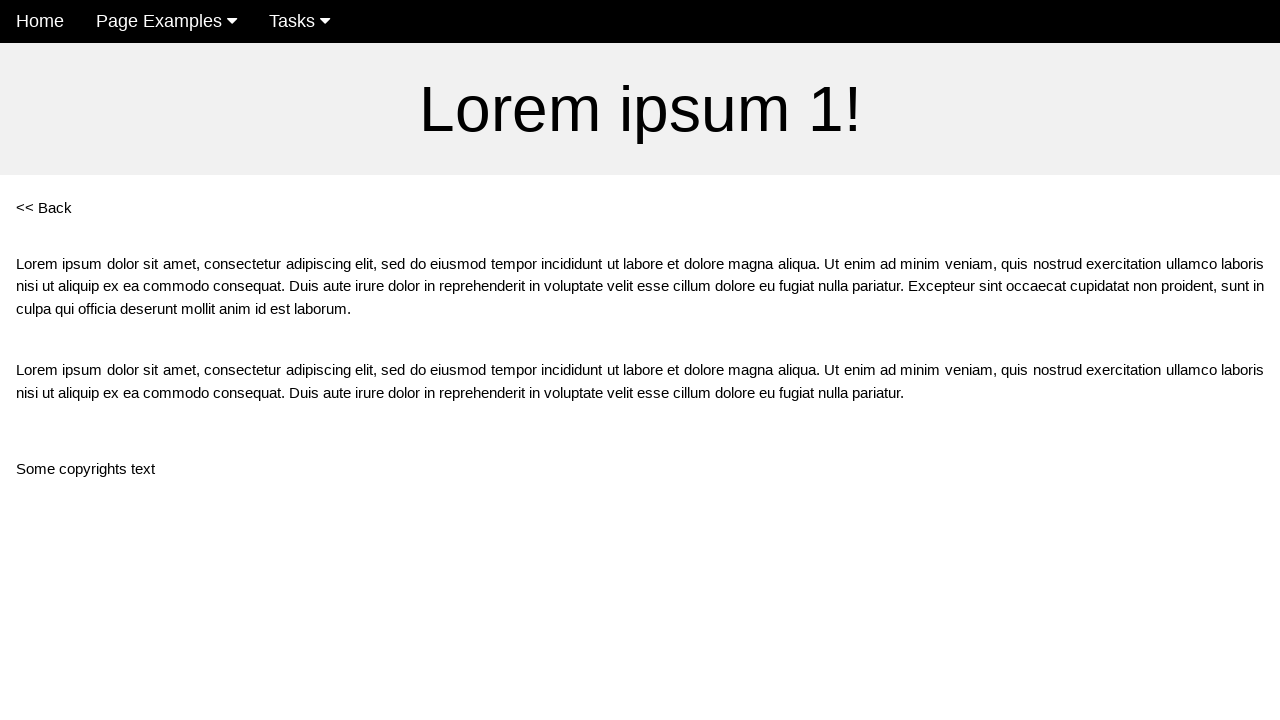

Navigated back to previous page using browser back button
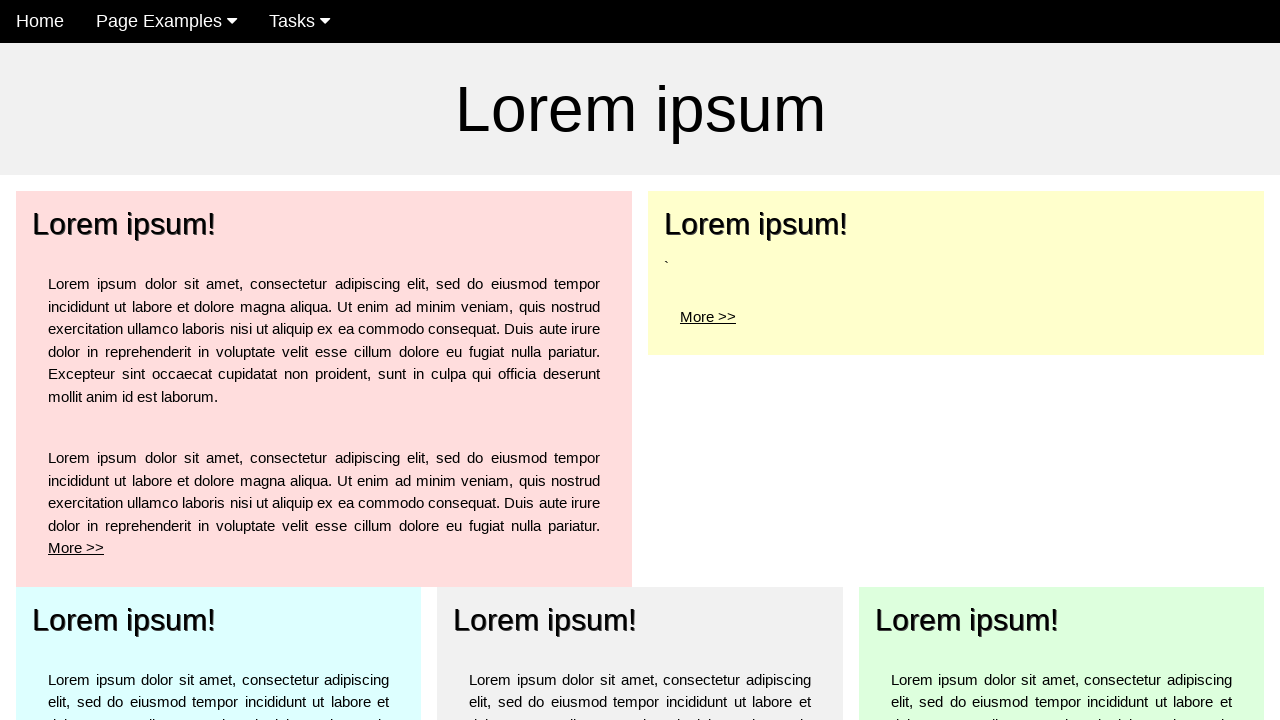

Verified URL is back to po page (https://kristinek.github.io/site/examples/po)
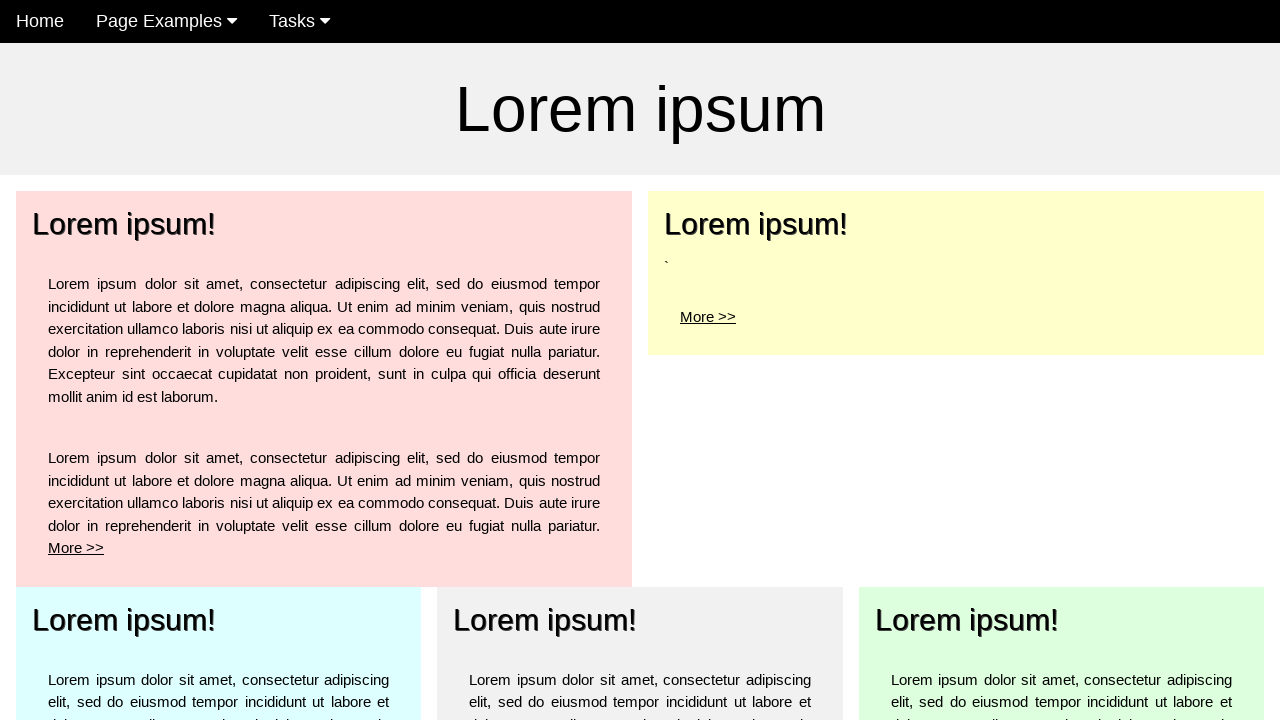

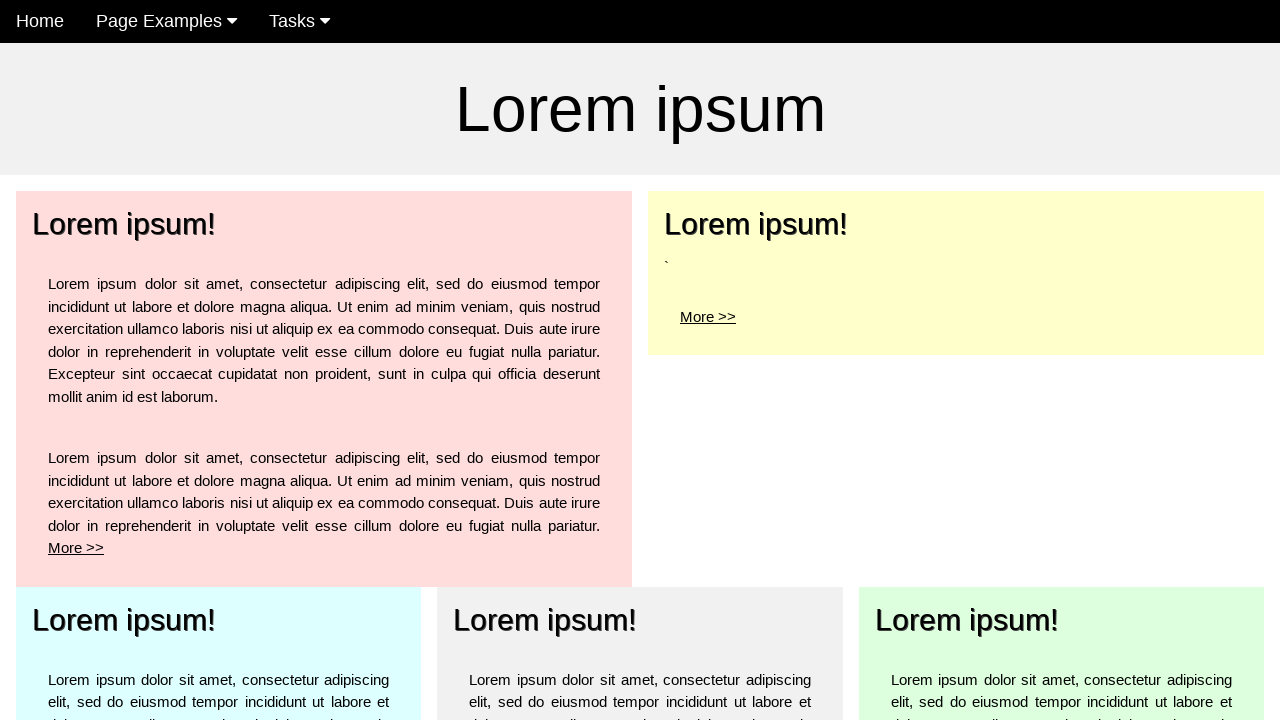